Tests the age form by entering a name and age, submitting the form, and verifying the response message

Starting URL: https://kristinek.github.io/site/examples/age.html

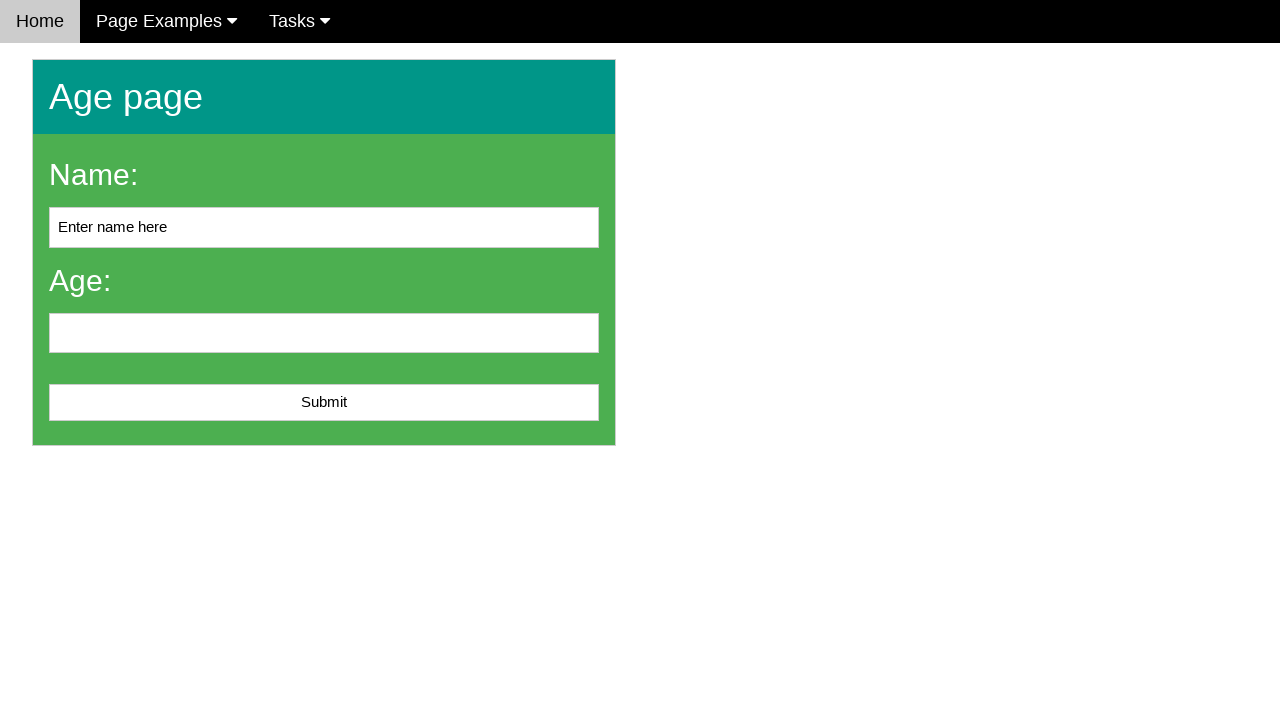

Verified page loaded at correct URL
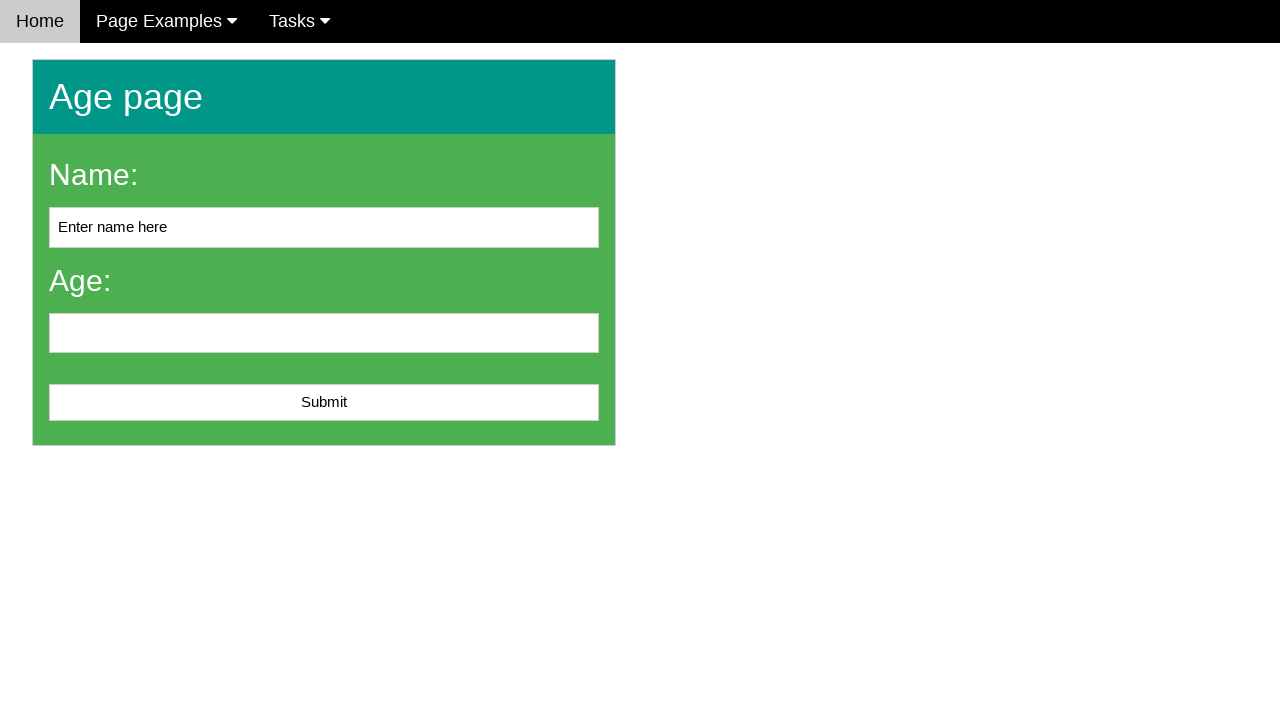

Filled name field with 'John Smith' on #name
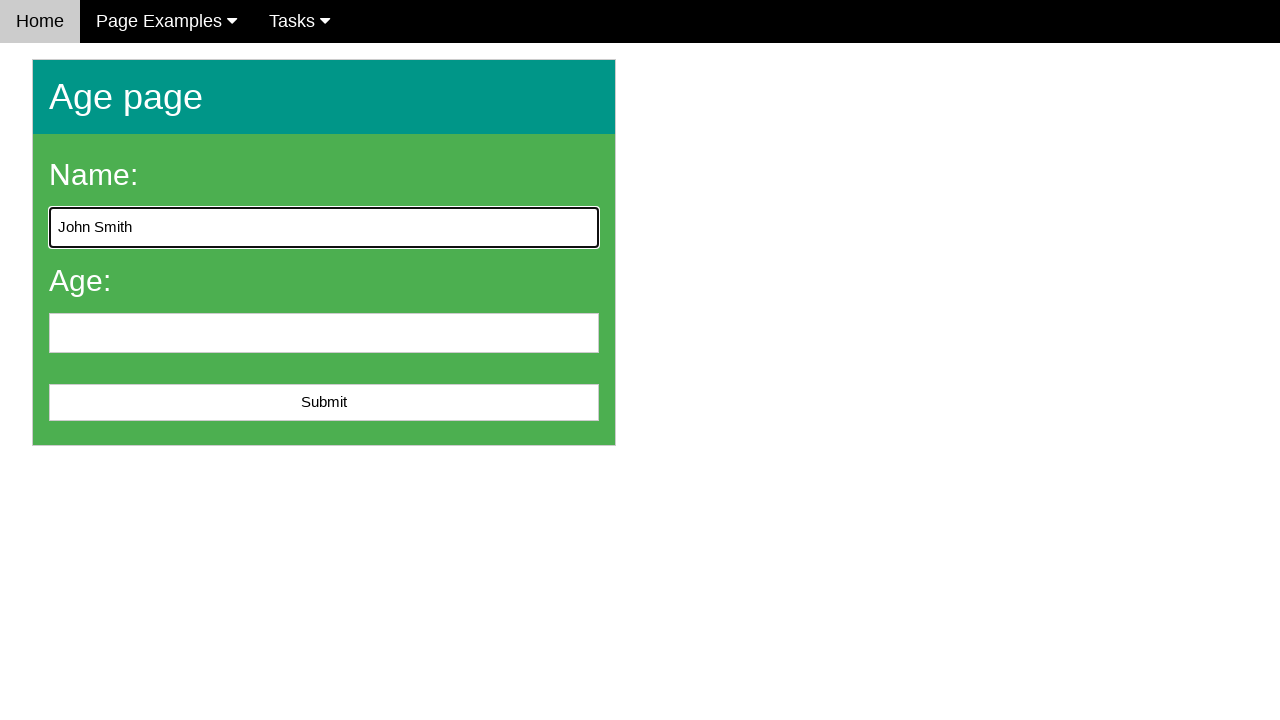

Filled age field with '25' on #age
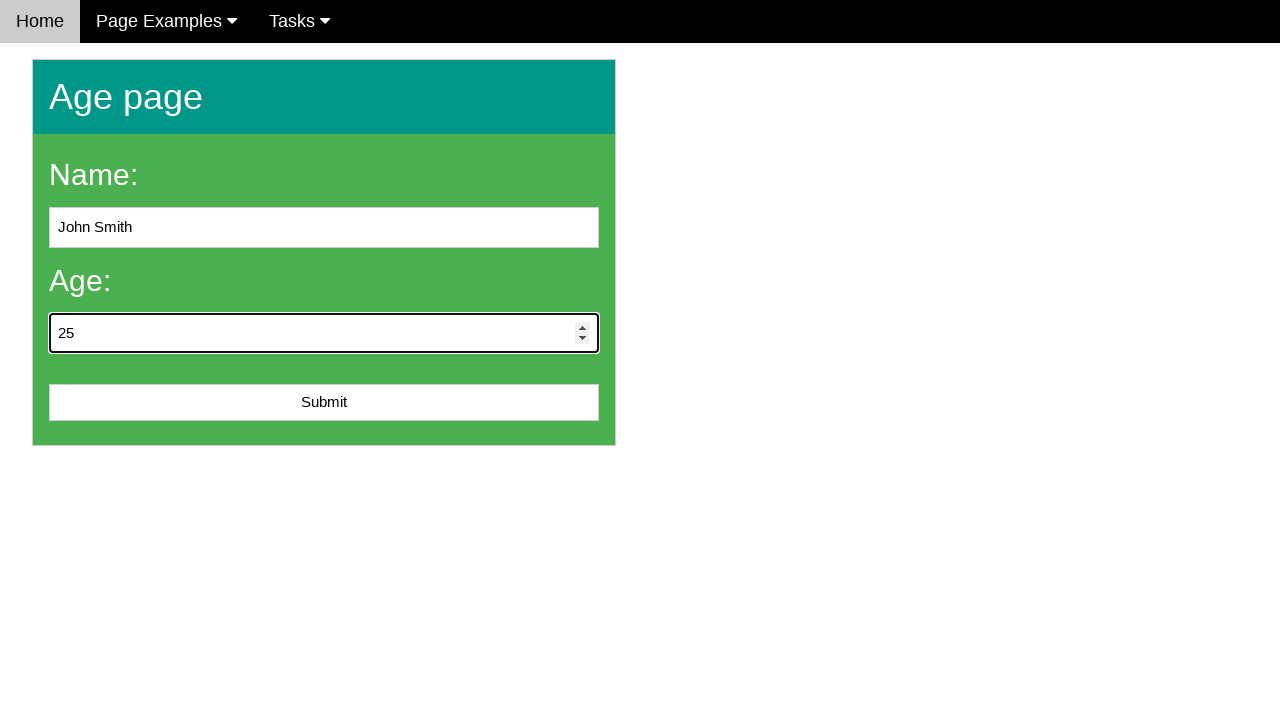

Clicked Submit button to submit the form at (324, 403) on #submit
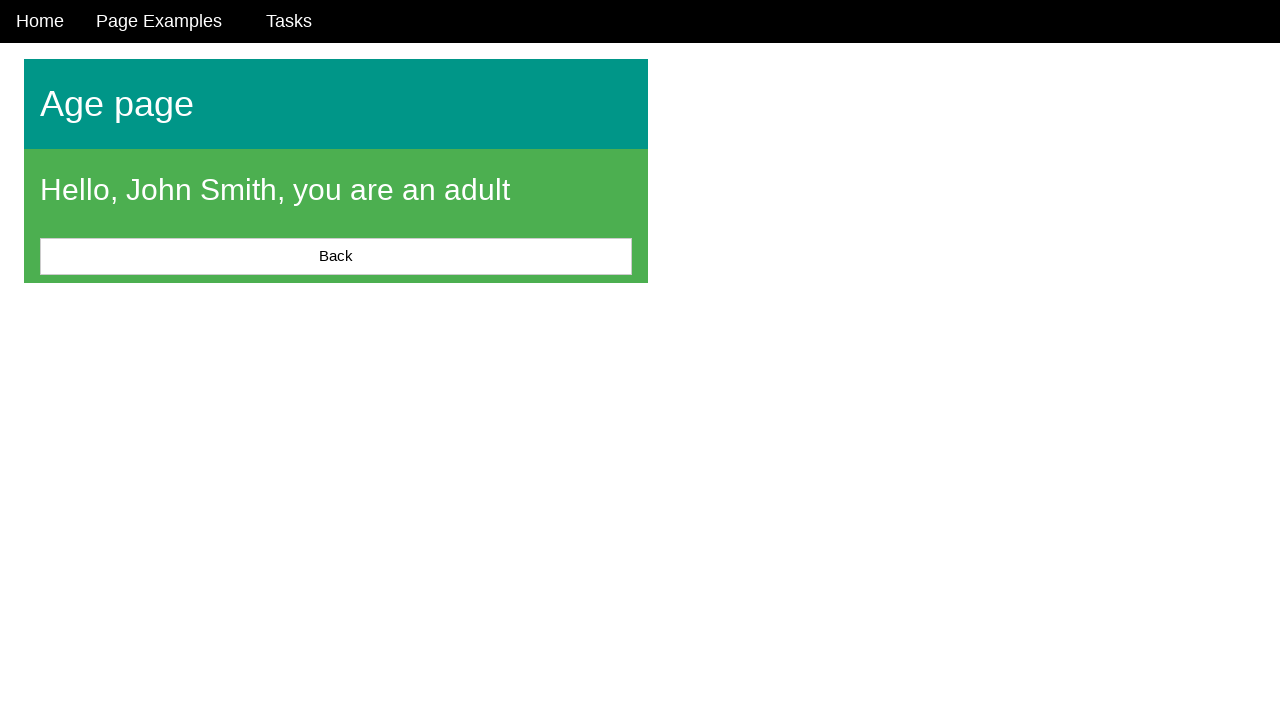

Response message appeared on the page
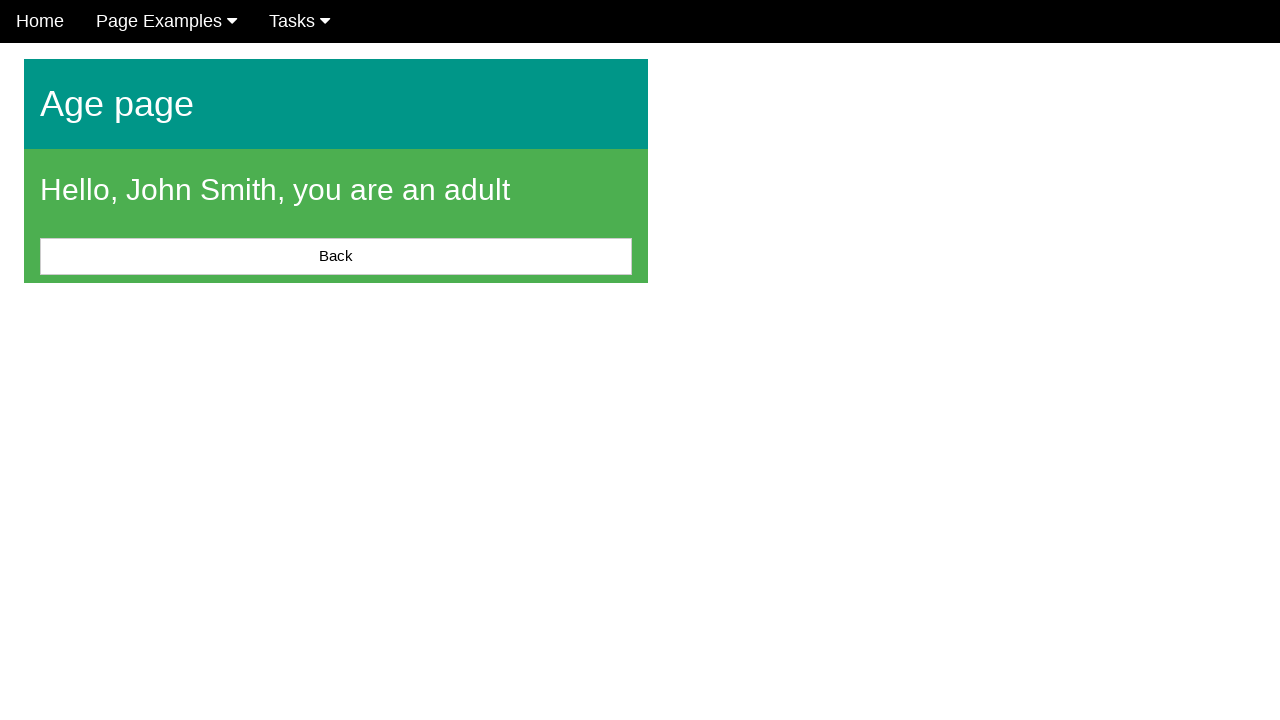

Retrieved message text from response
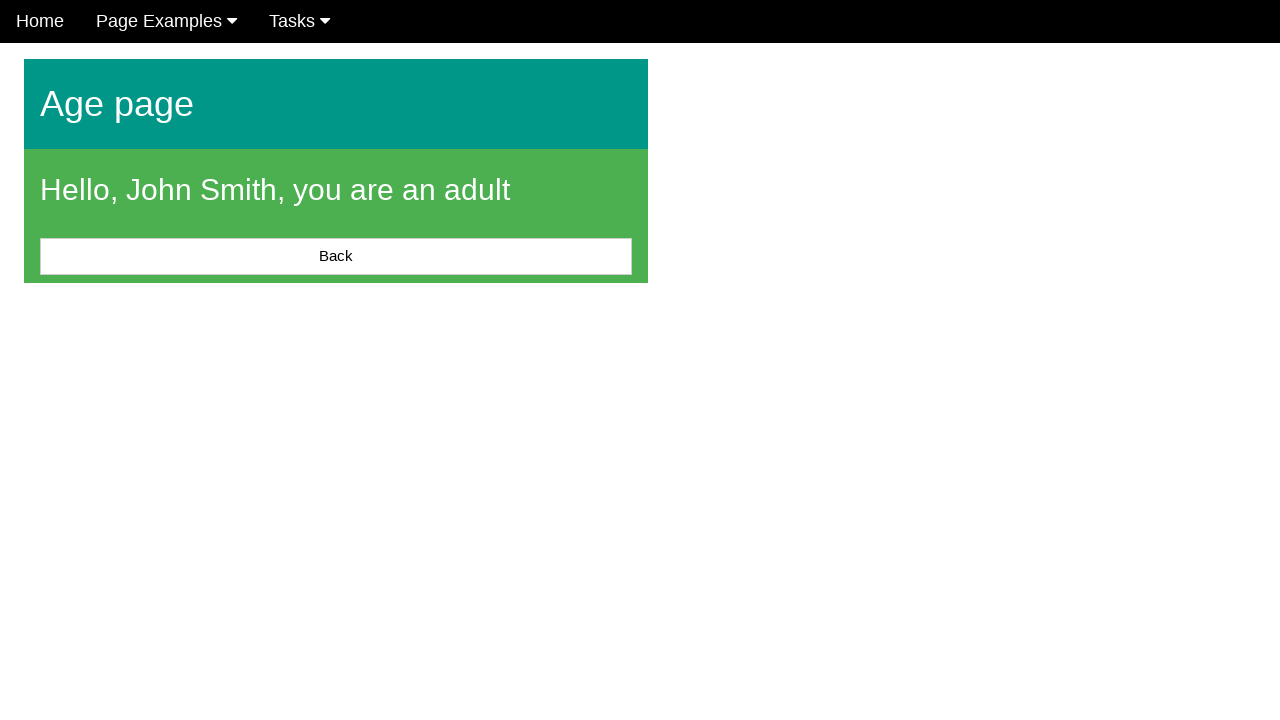

Verified response message contains 'John Smith' or is not empty
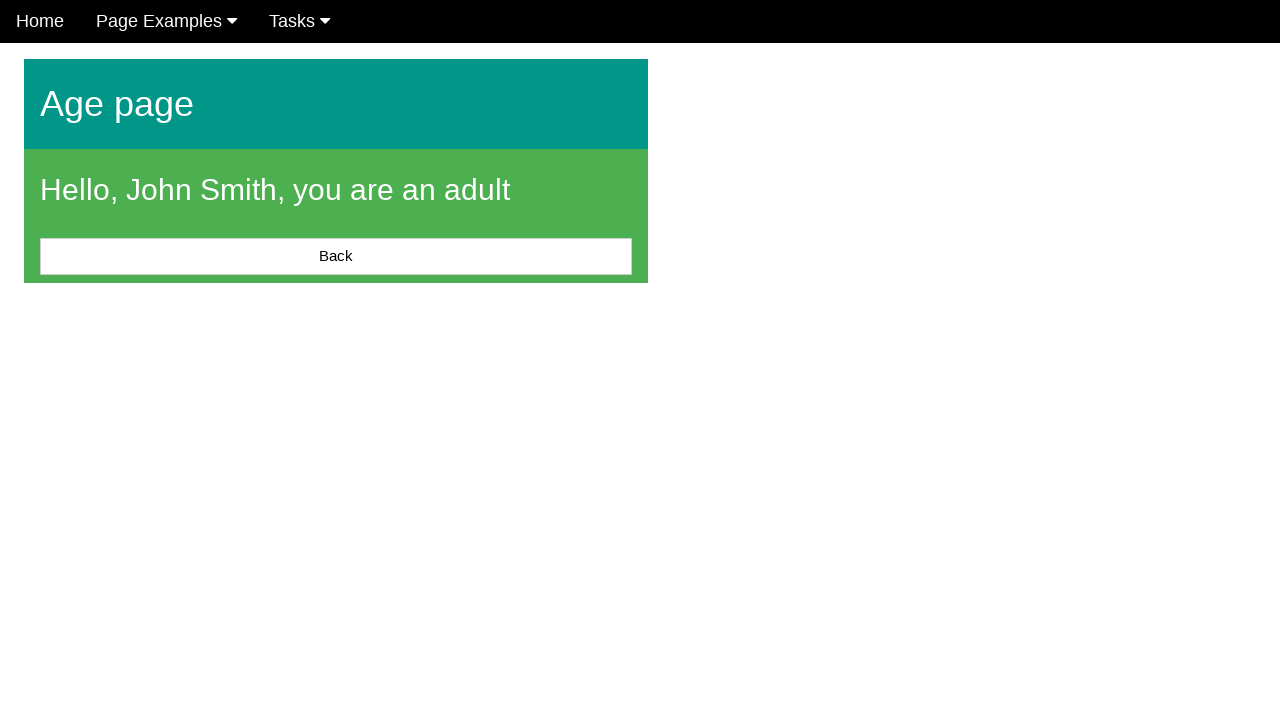

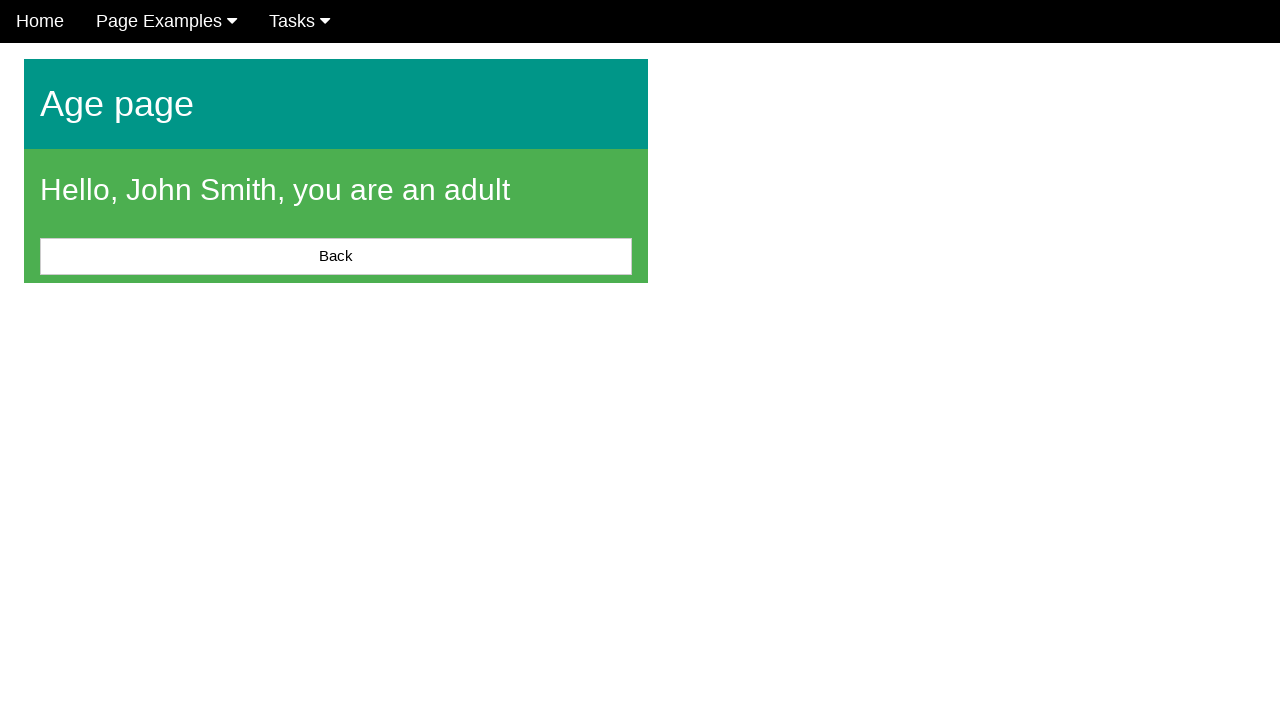